Tests dynamic loading by clicking the Start button and attempting to wait for an element (demonstrates timeout behavior with incorrect locator).

Starting URL: https://the-internet.herokuapp.com/dynamic_loading/1

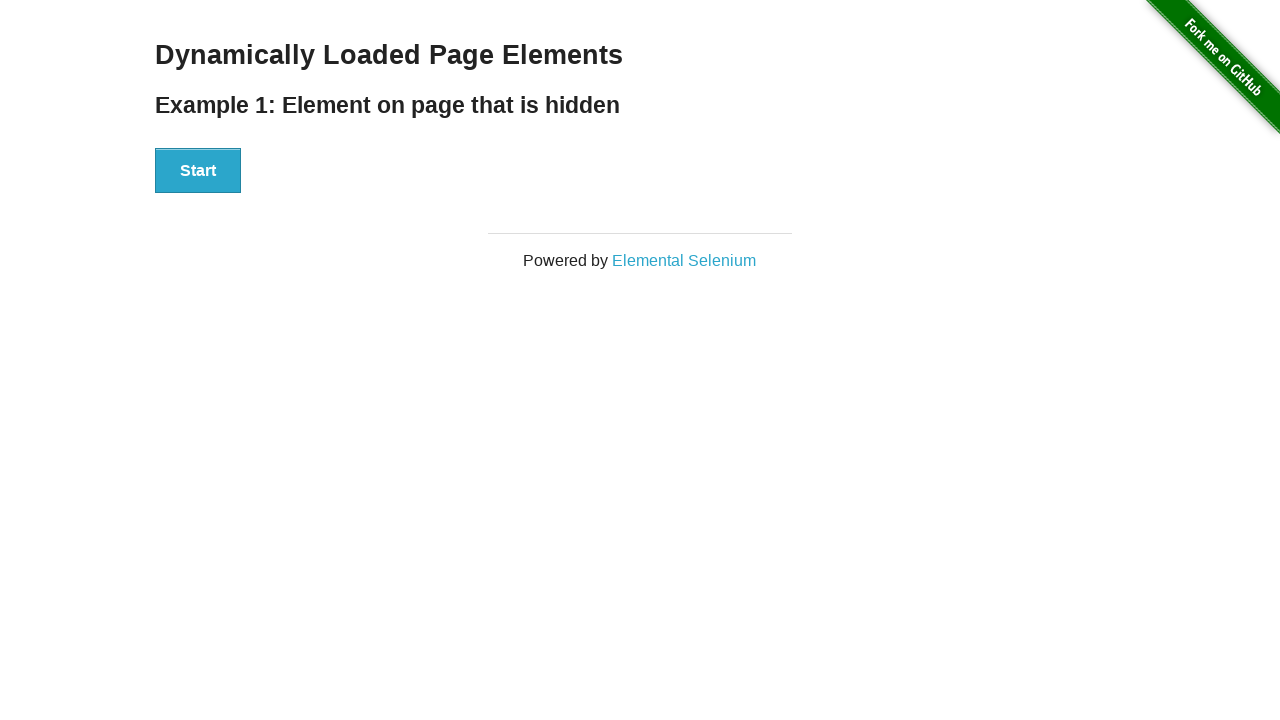

Clicked the Start button to trigger dynamic loading at (198, 171) on xpath=//button
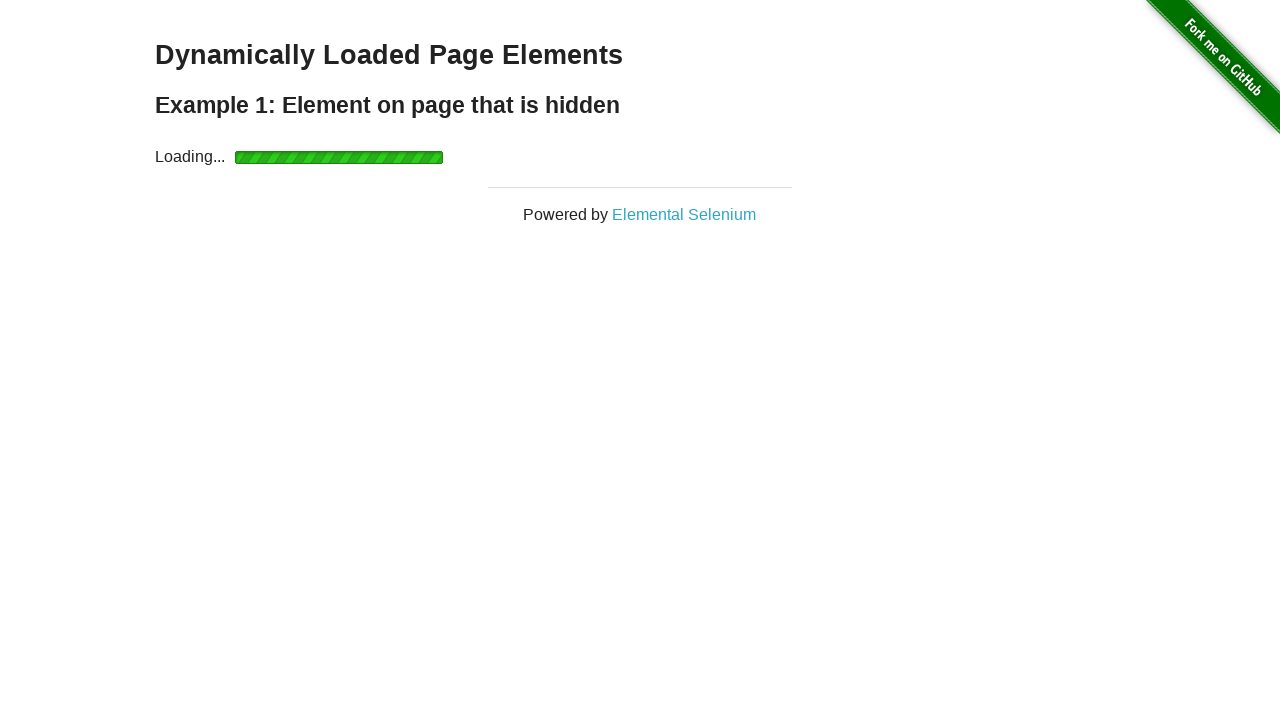

Waited for 'Hello World' text to become visible (10 second timeout)
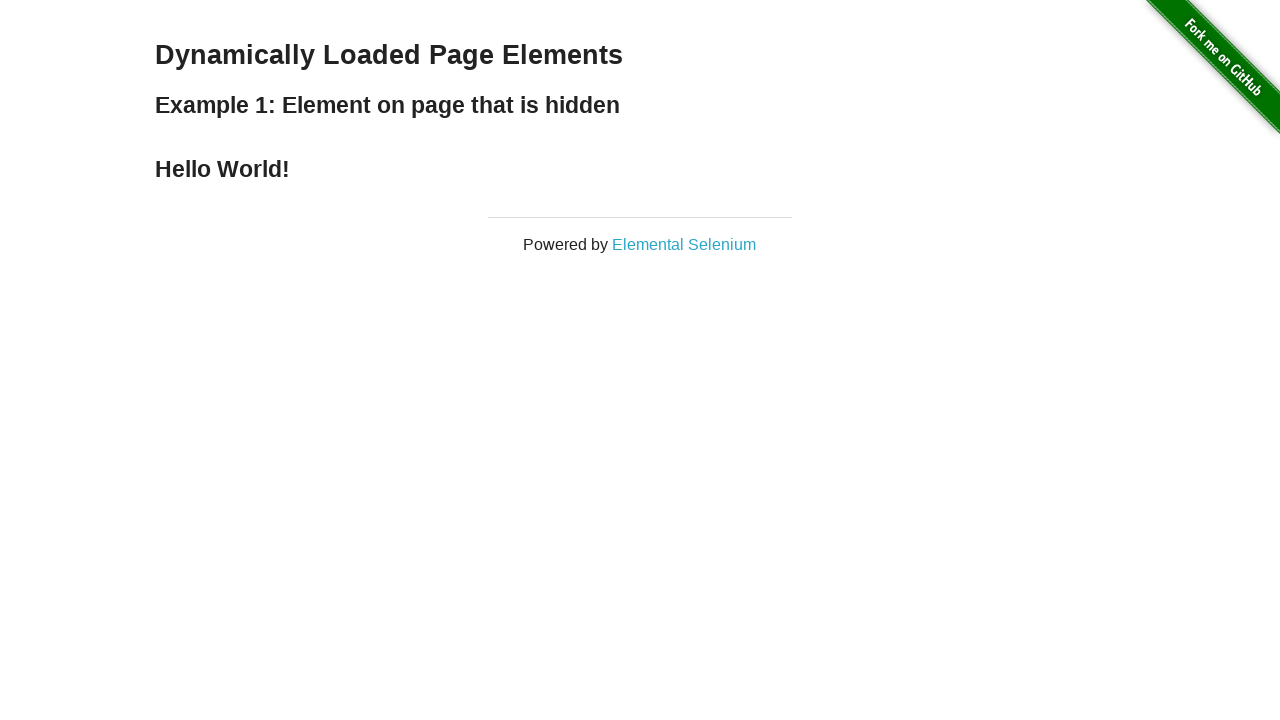

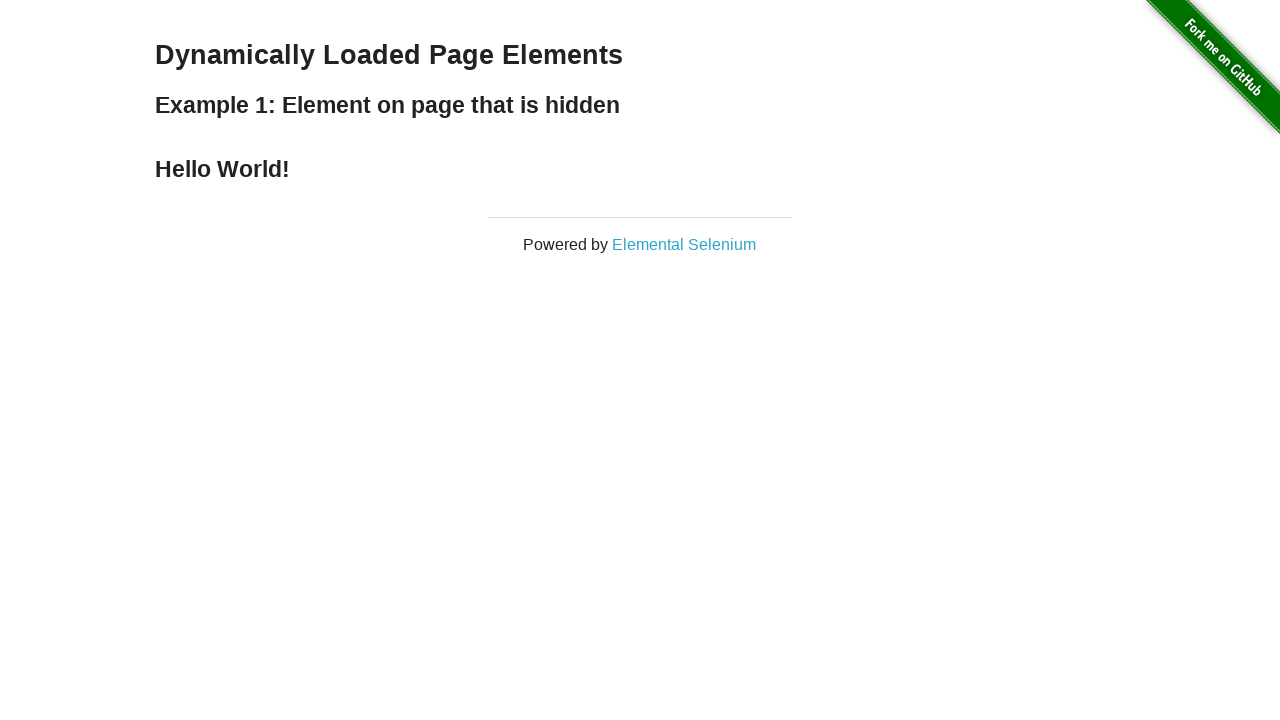